Tests nested frames navigation by clicking on the Nested Frames link, switching to nested iframes, and verifying the middle frame content

Starting URL: https://the-internet.herokuapp.com/

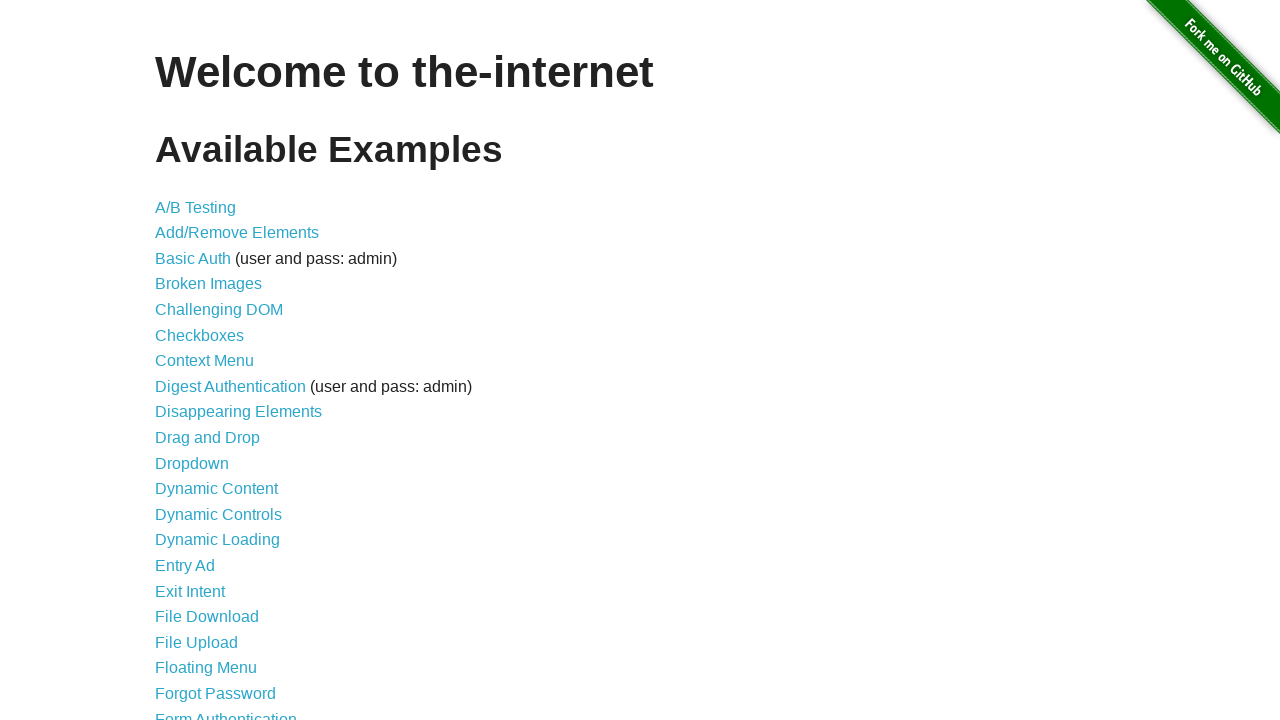

Clicked on 'Nested Frames' link at (210, 395) on xpath=//a[text()='Nested Frames']
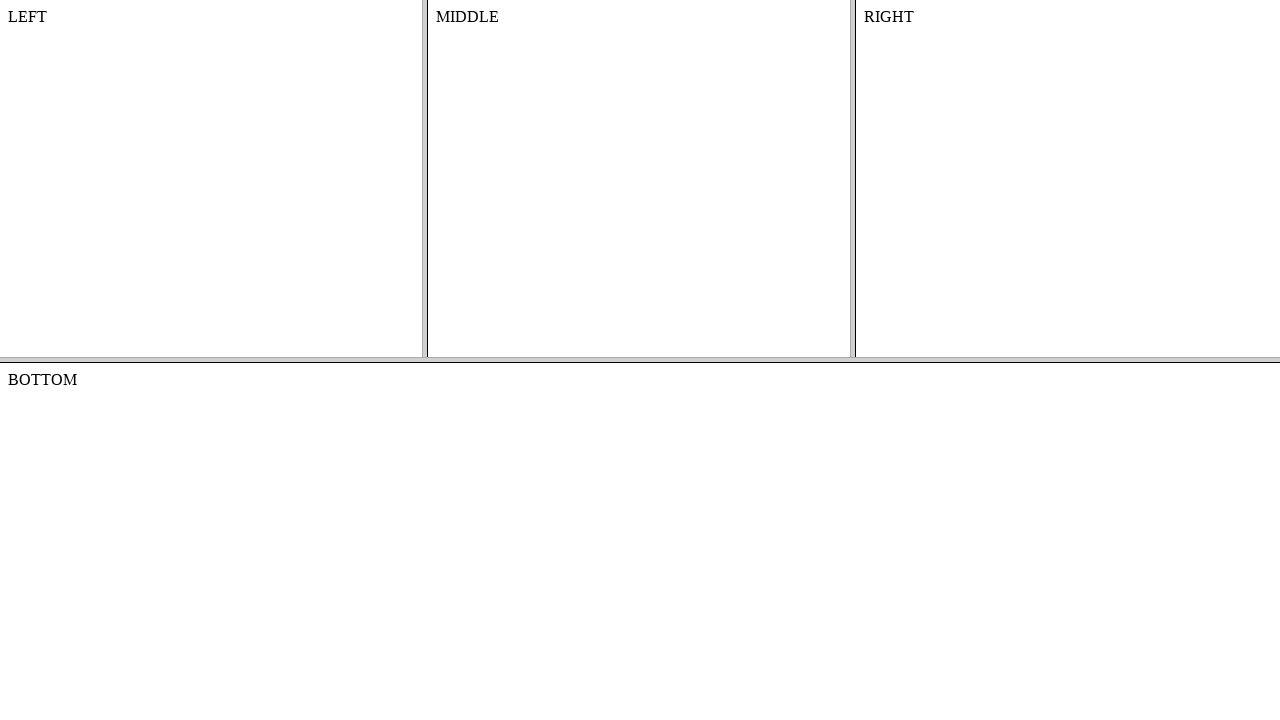

Waited for frames page to load - frame-top selector found
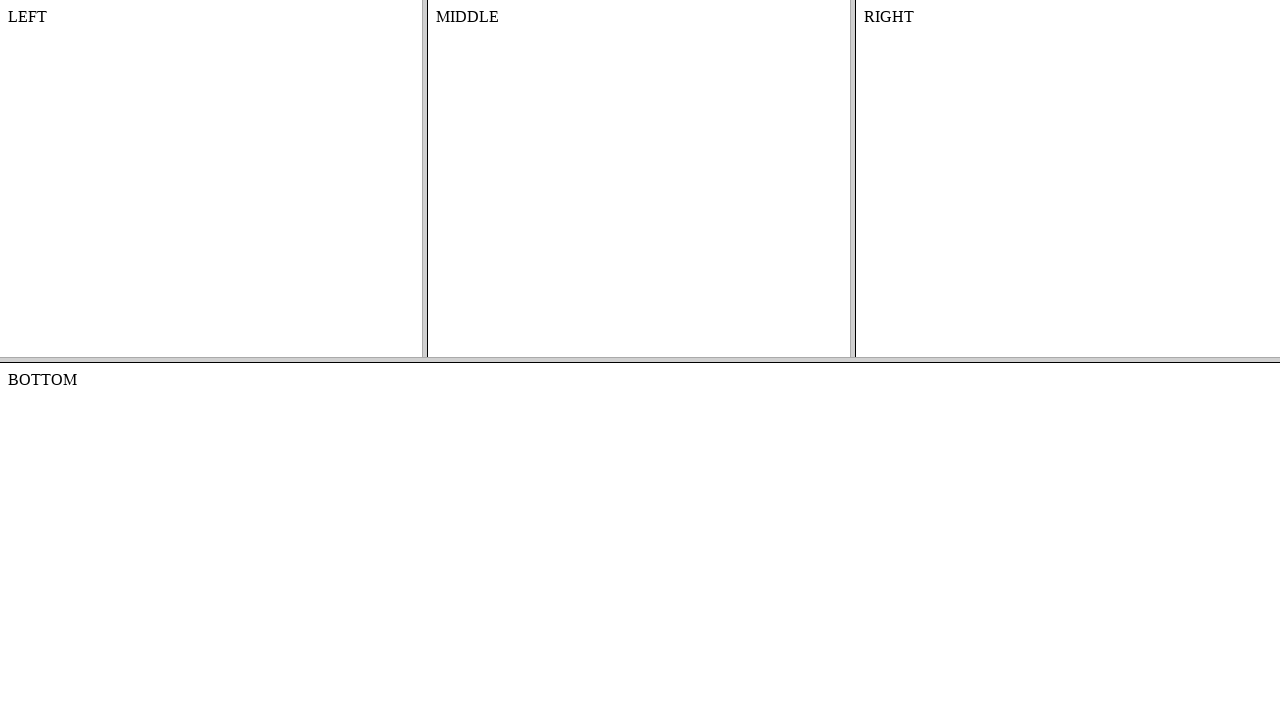

Switched to the top frame
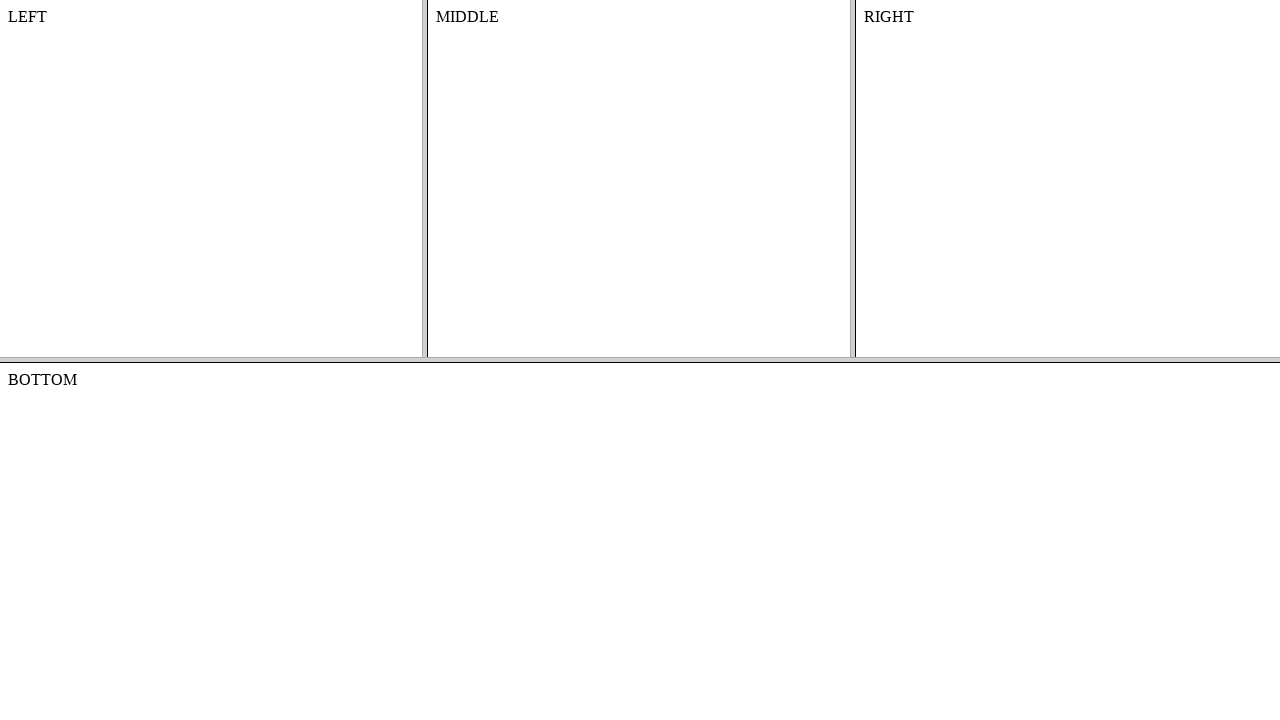

Switched to the middle frame within the top frame
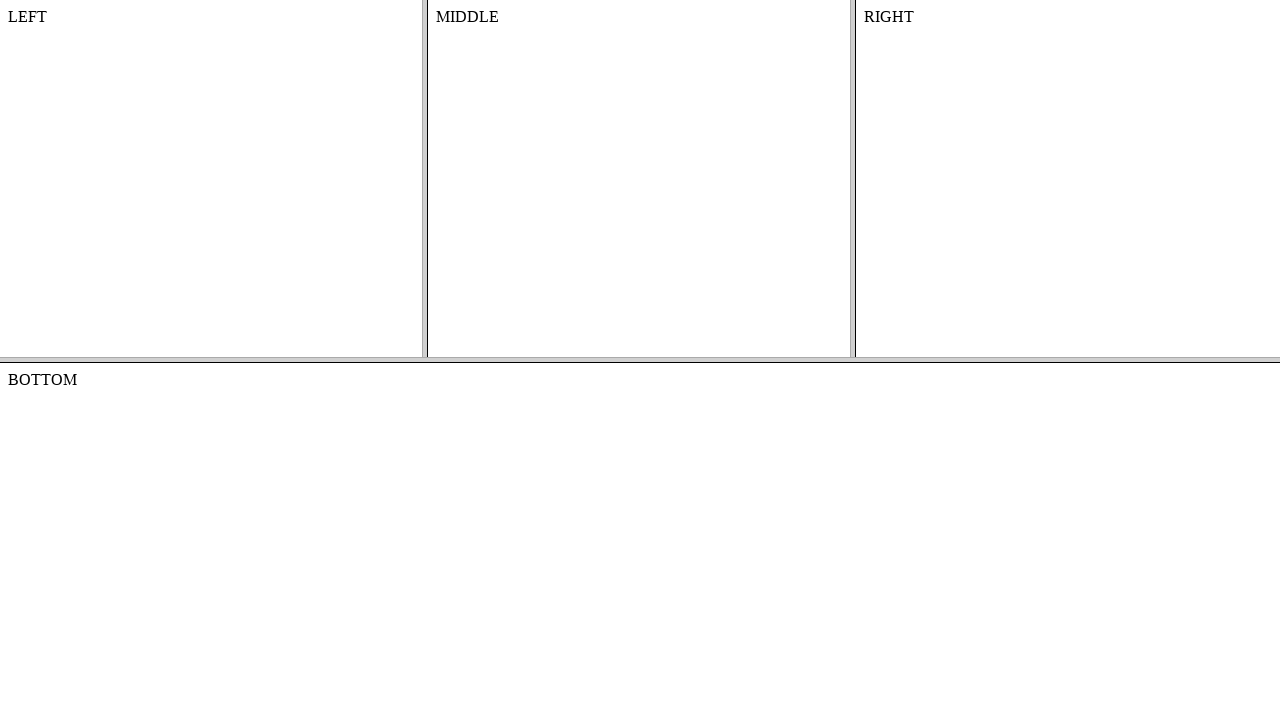

Verified the middle frame content 'MIDDLE' is present
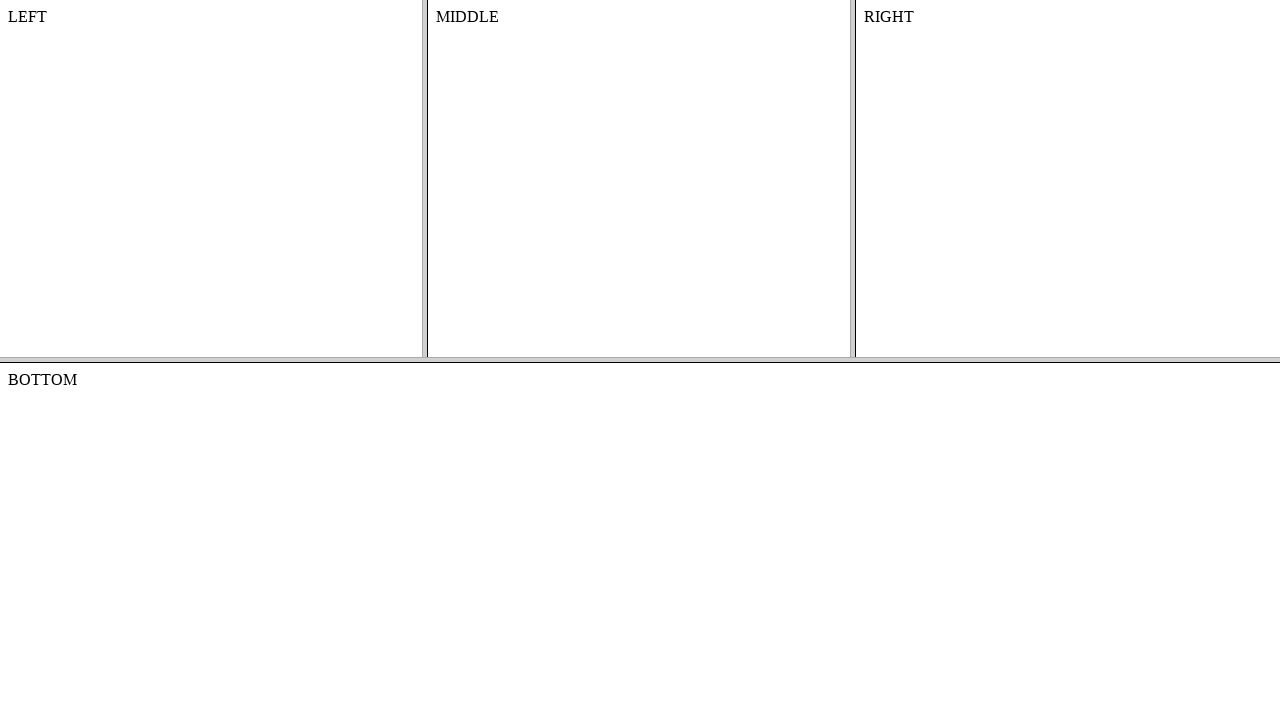

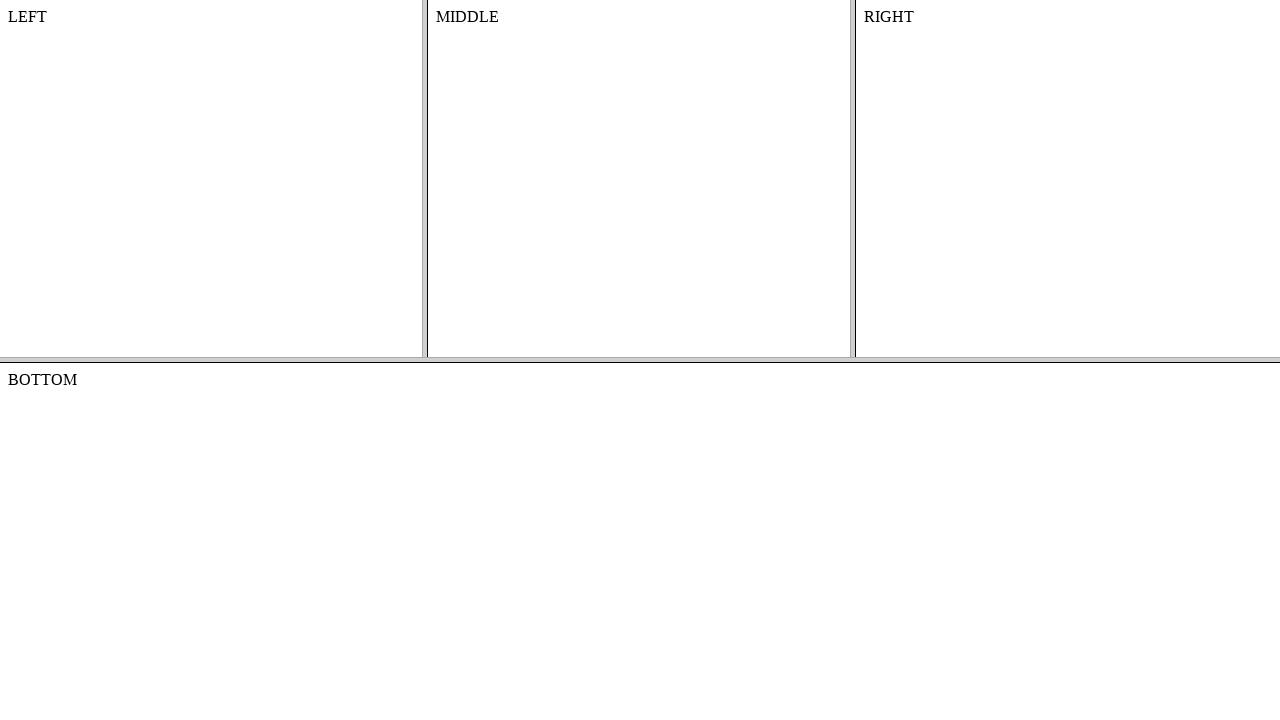